Tests basic UI element interactions including clicking links, buttons, and handling JavaScript alert dialogs on a practice automation website

Starting URL: http://automationbykrishna.com/

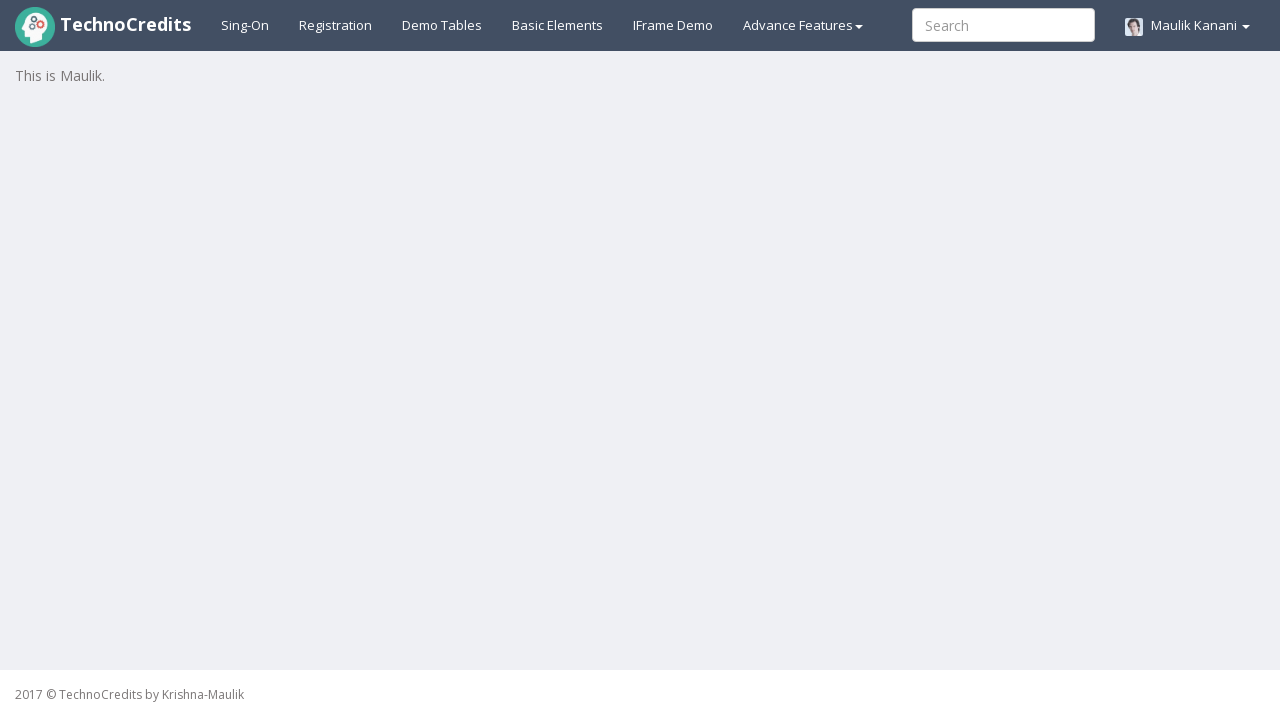

Clicked on 'Basic Elements' link at (558, 25) on text=Basic Elements
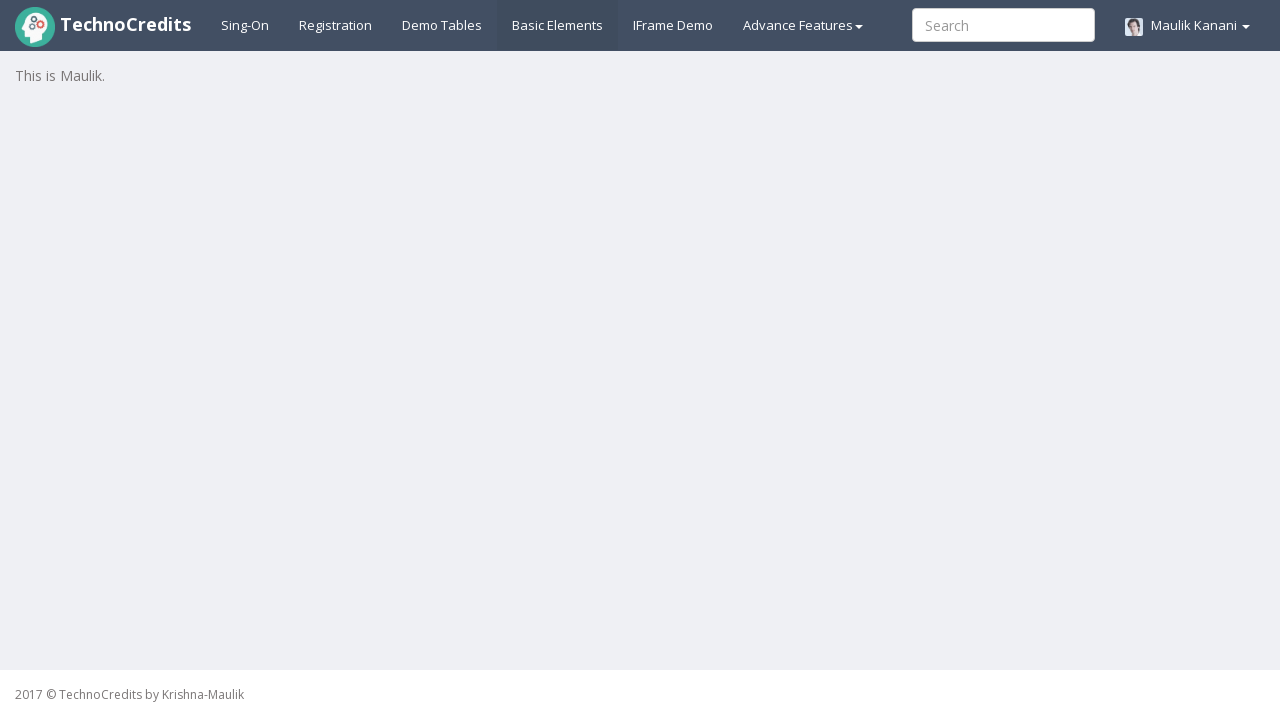

Waited for page to load with networkidle state
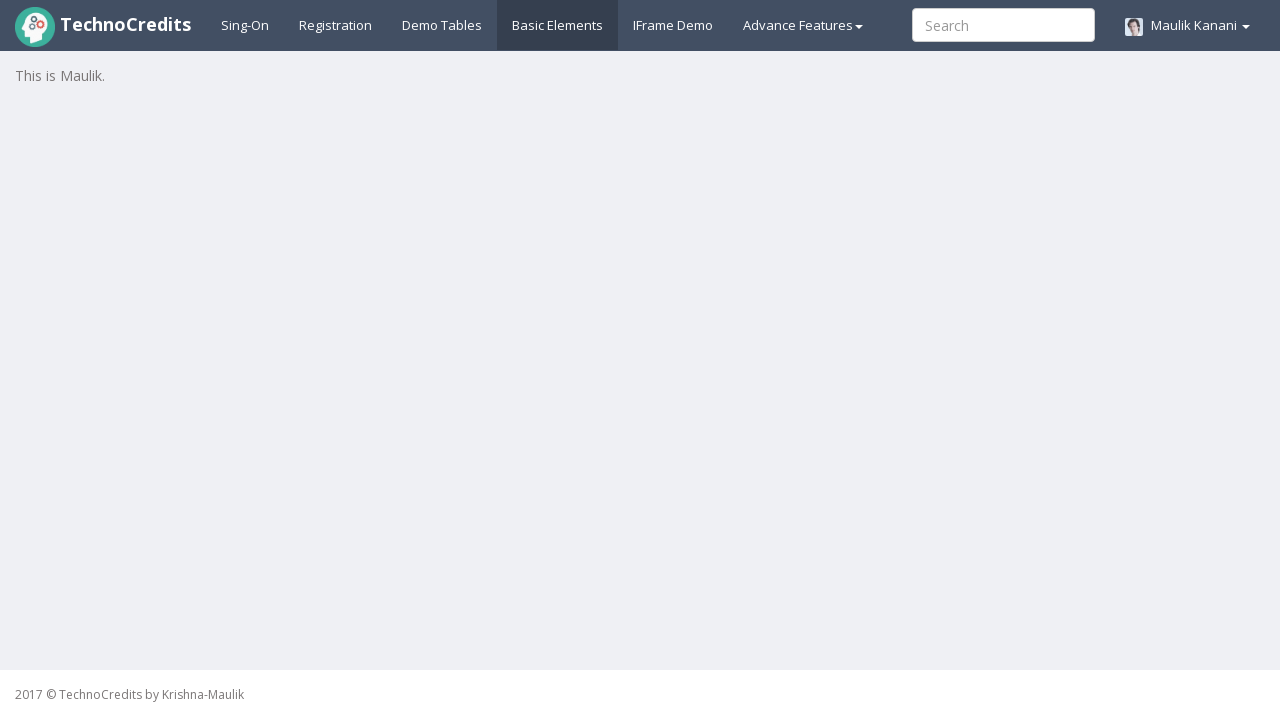

Clicked submit button in the 4th div within col-lg-6 at (80, 357) on xpath=//div[@class='col-lg-6']//div[4]//button[@type='submit']
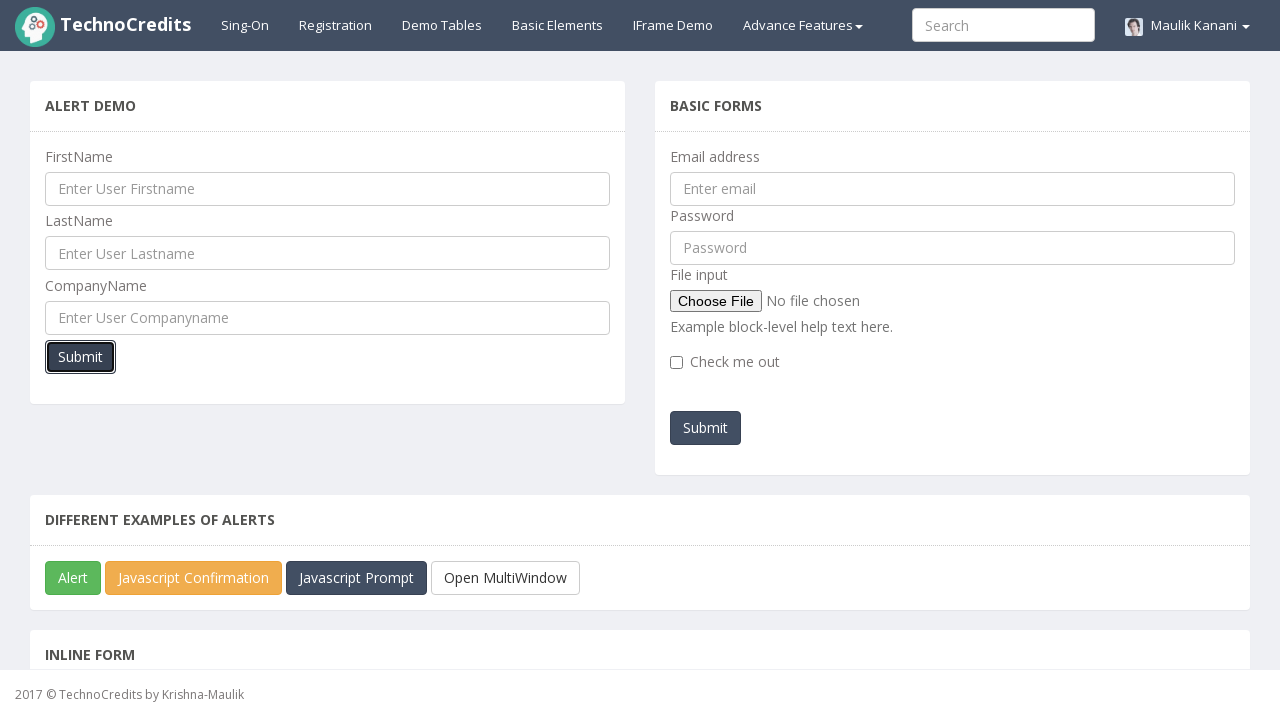

Set up dialog handler to accept alerts
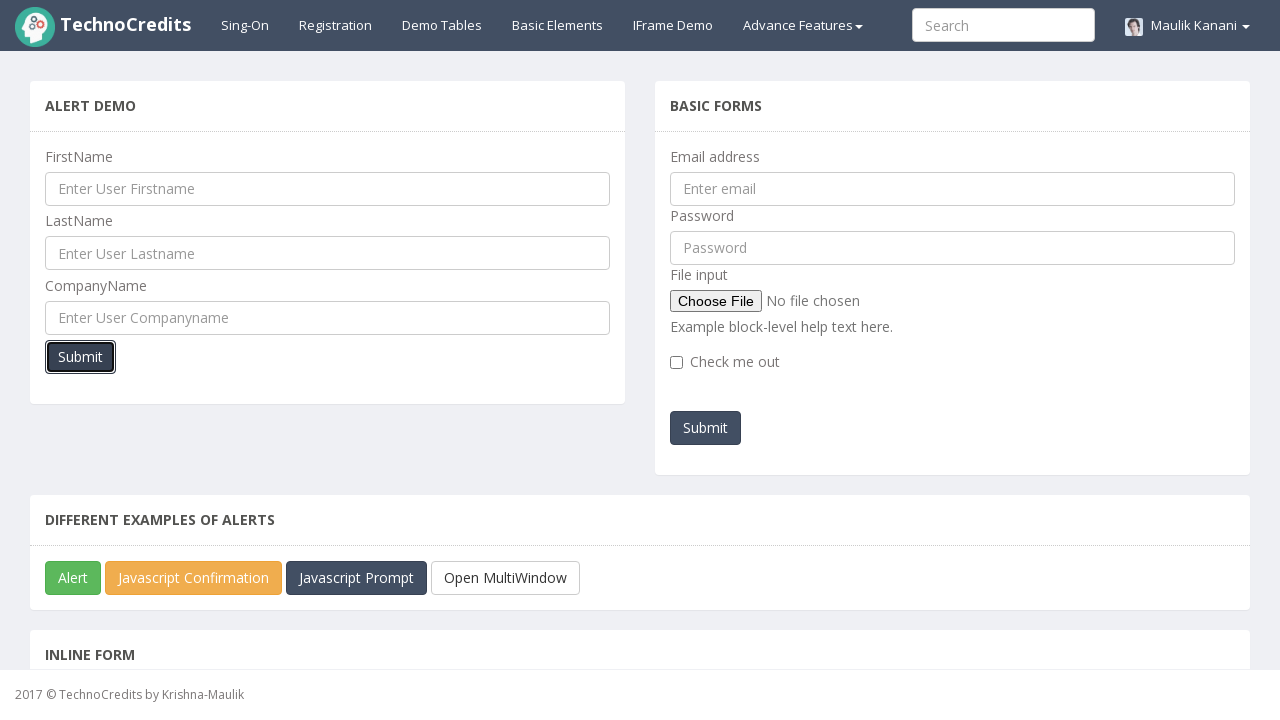

Waited 1000ms for dialog to appear
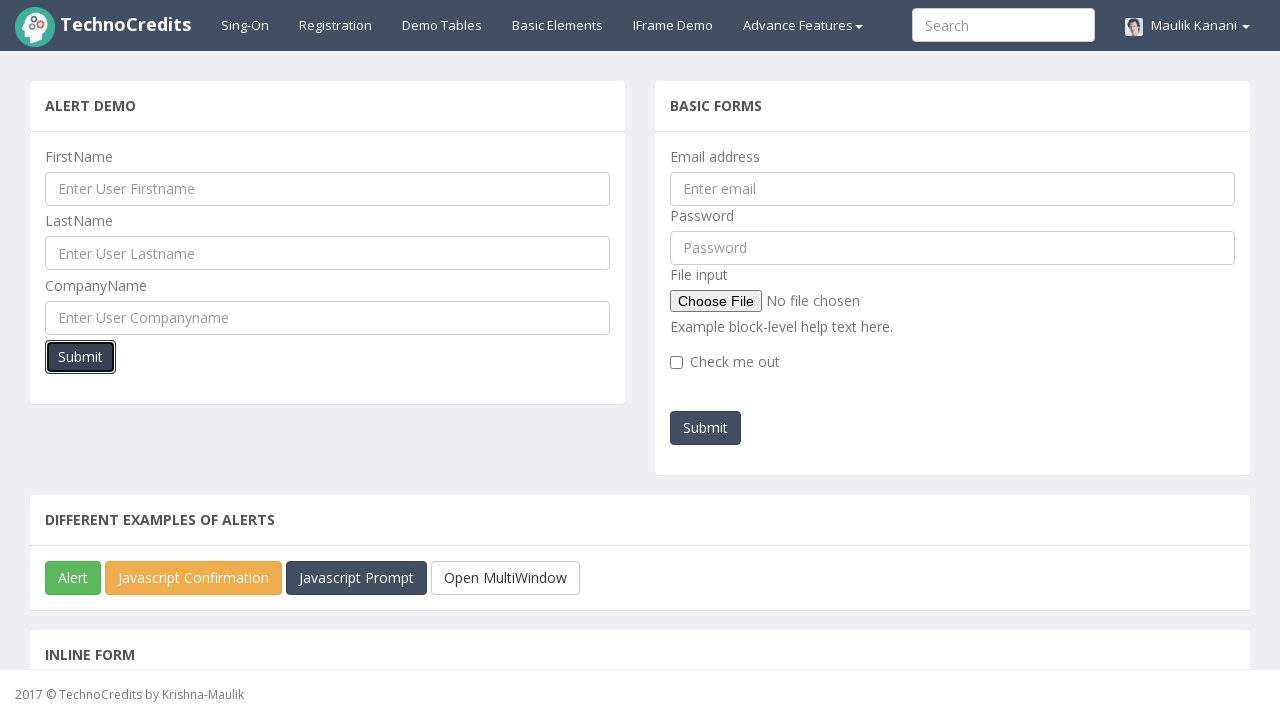

Clicked JavaScript Alert button at (73, 578) on button[id*='javascriptAlert']
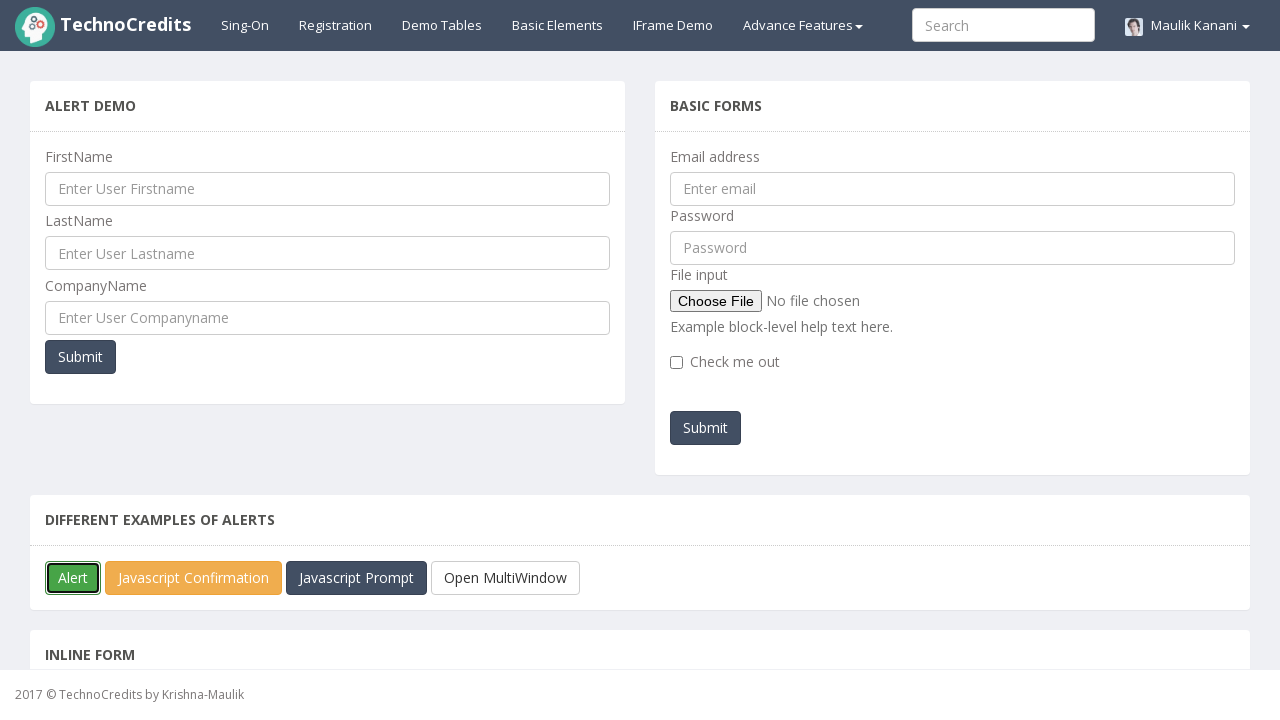

Waited 1000ms for second alert to be handled
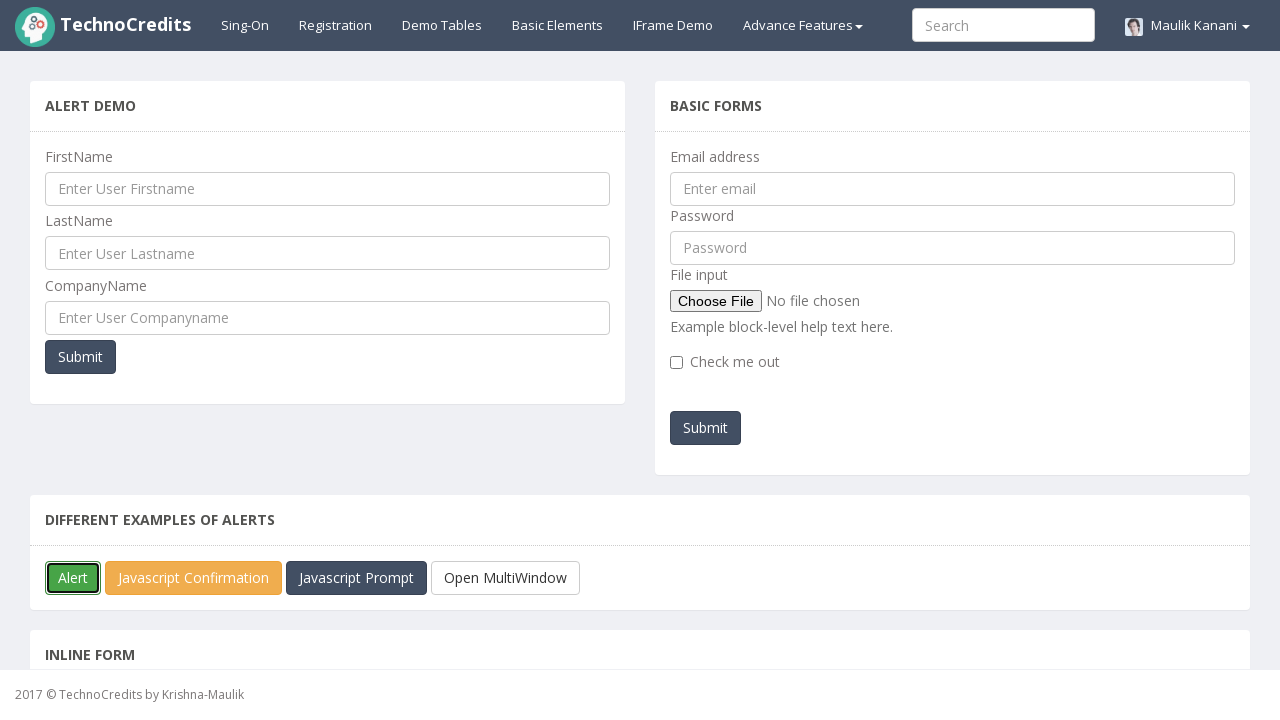

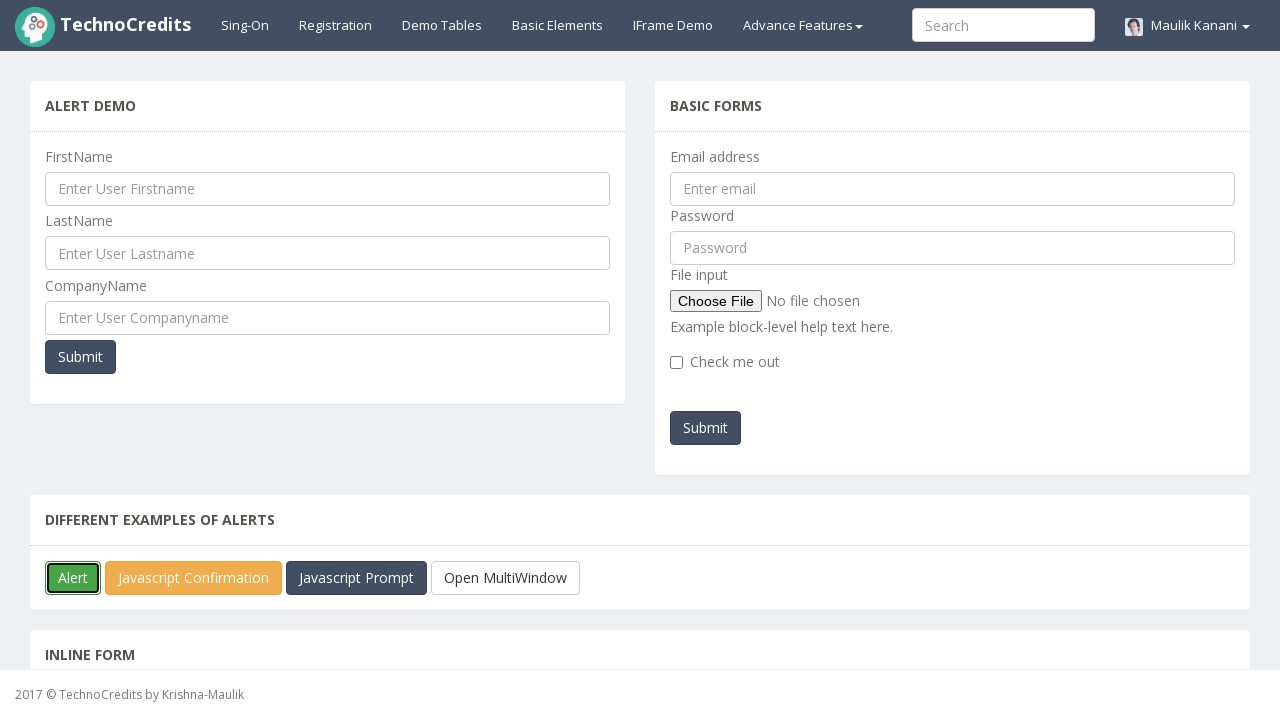